Tests cookie functionality by verifying existing cookies, adding a new cookie, and clicking a button to display all cookies on the page.

Starting URL: https://bonigarcia.dev/selenium-webdriver-java/cookies.html

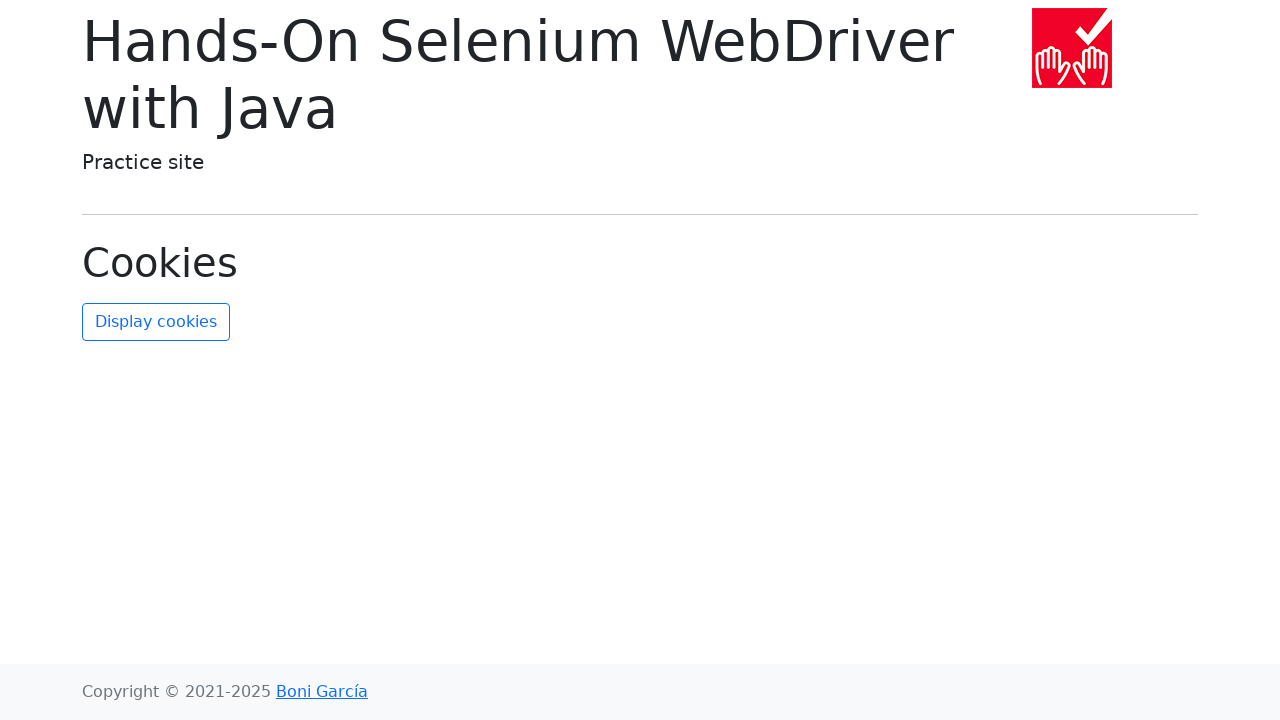

Button element loaded on cookies page
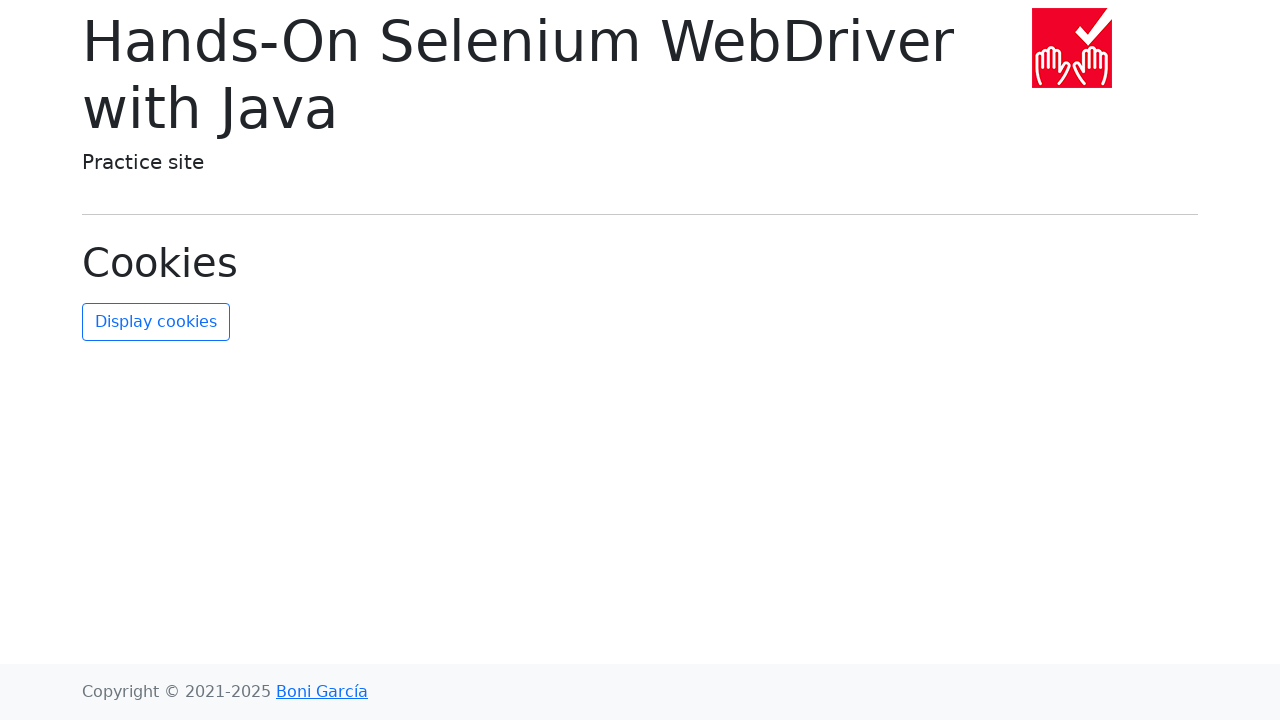

Added new cookie 'Lol' with value 'Lorem ipsum'
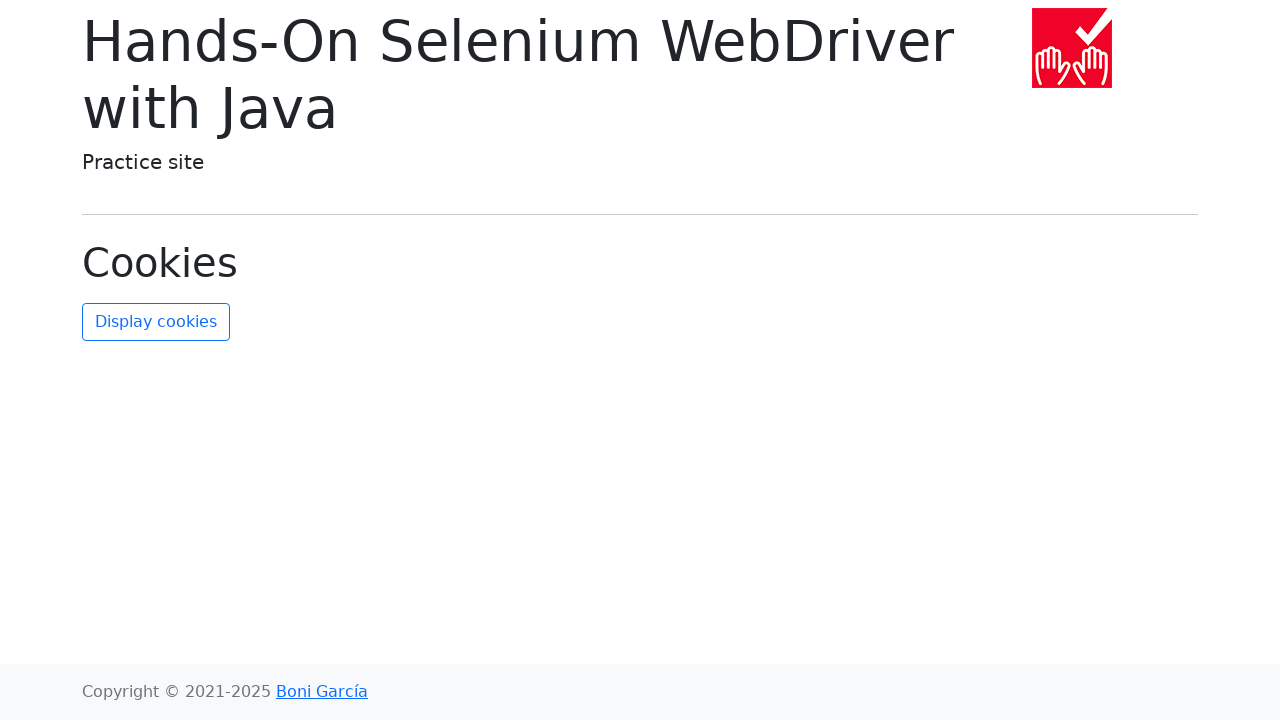

Clicked button to display all cookies on page at (156, 322) on button
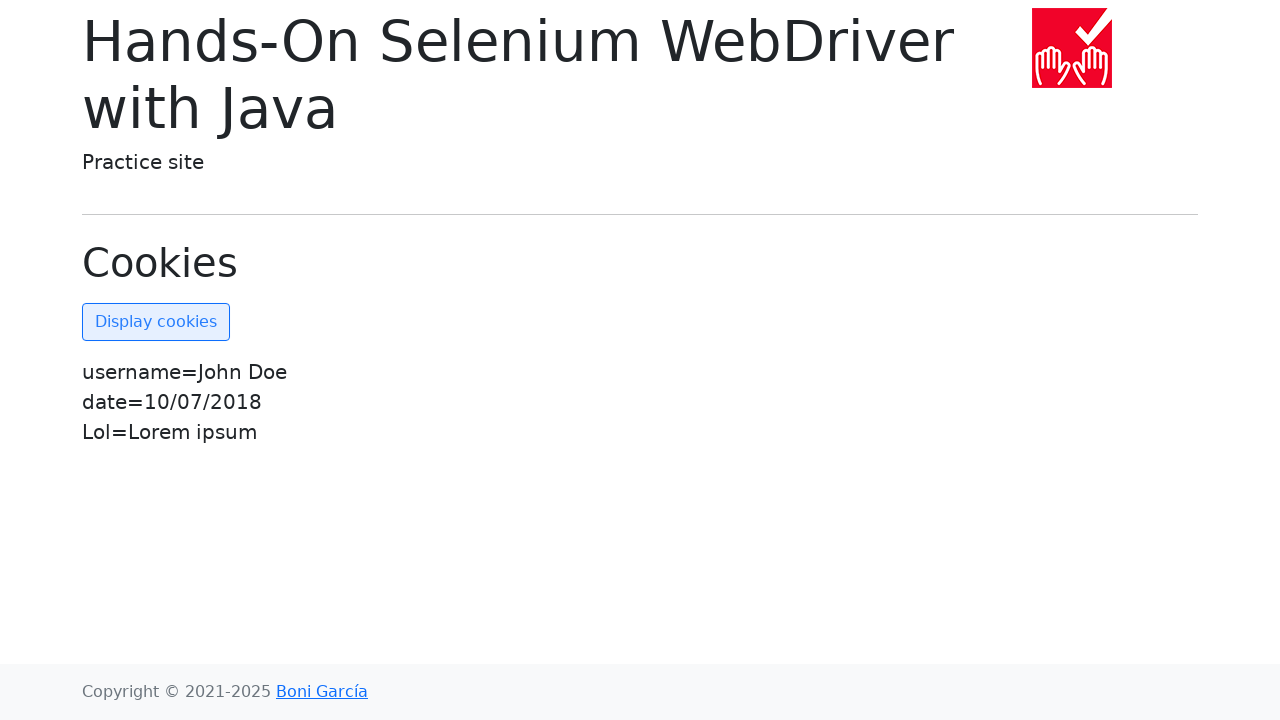

Cookies list element displayed on page
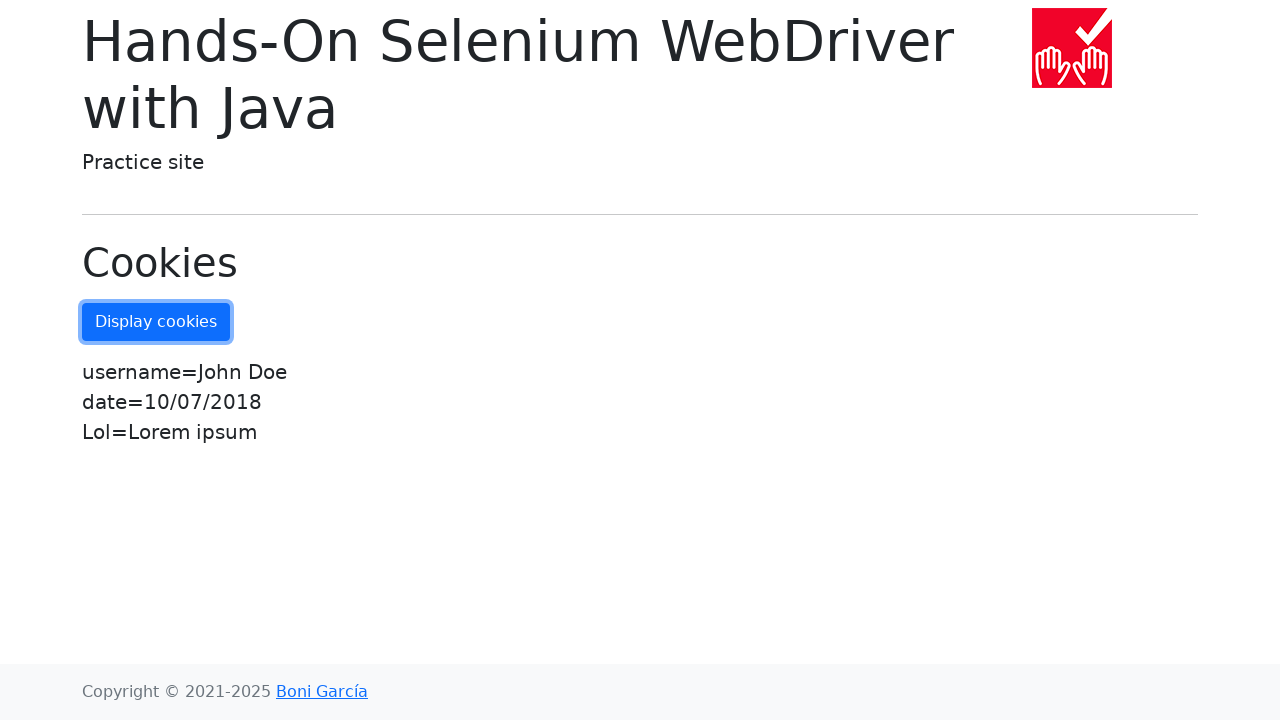

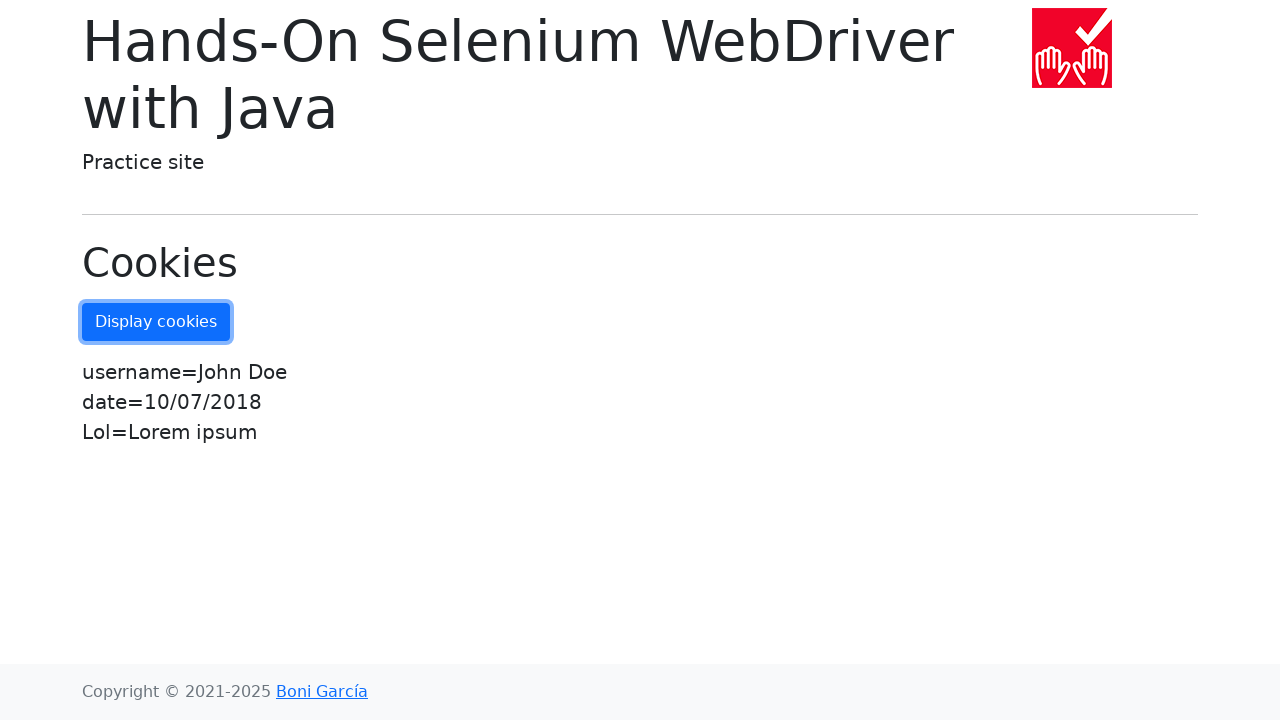